Tests window handling by clicking social media links on the page, switching to each new window, and then closing them

Starting URL: https://opensource-demo.orangehrmlive.com/web/index.php/auth/login

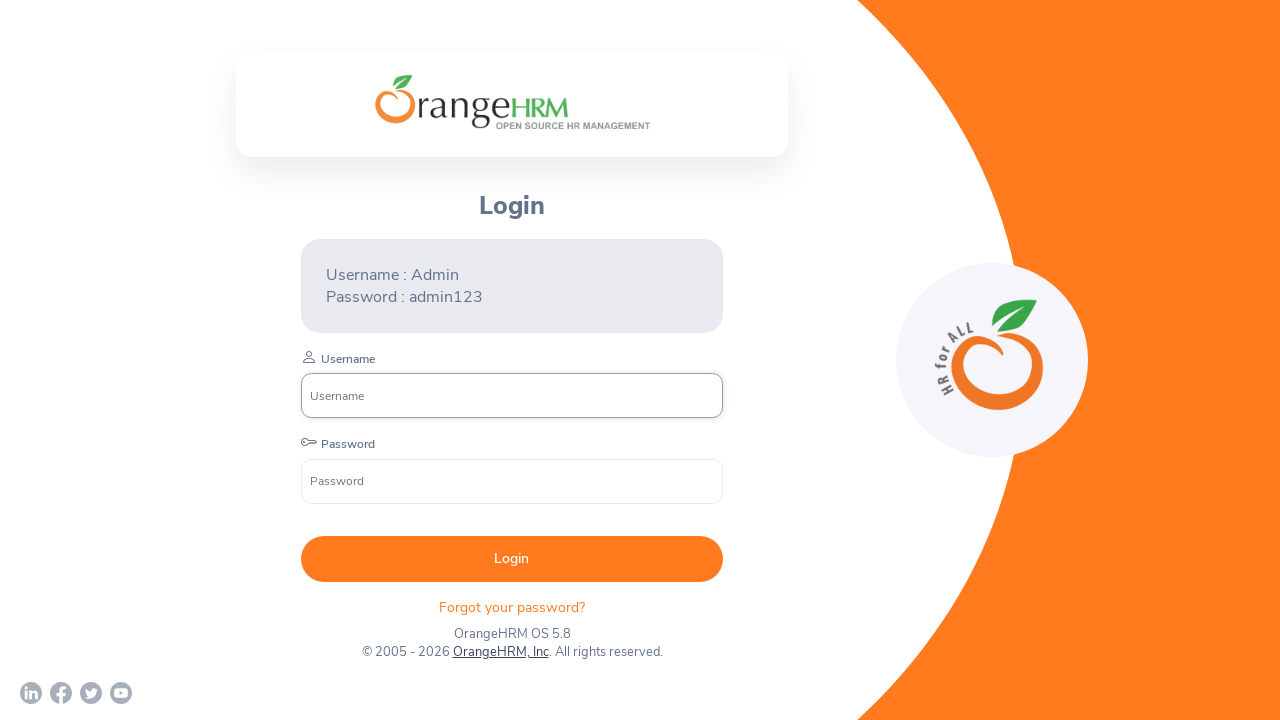

Clicked LinkedIn social media link at (31, 693) on xpath=//a[contains(@href,'linkedin')]
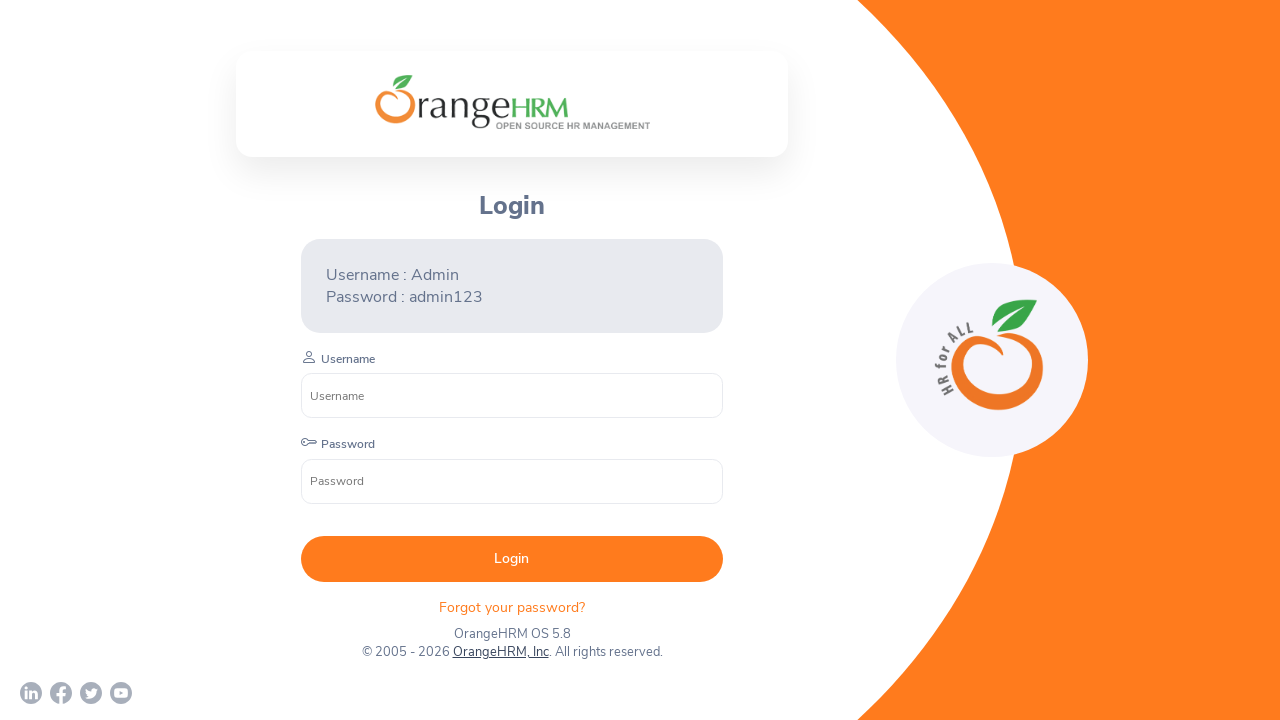

LinkedIn page opened in new tab
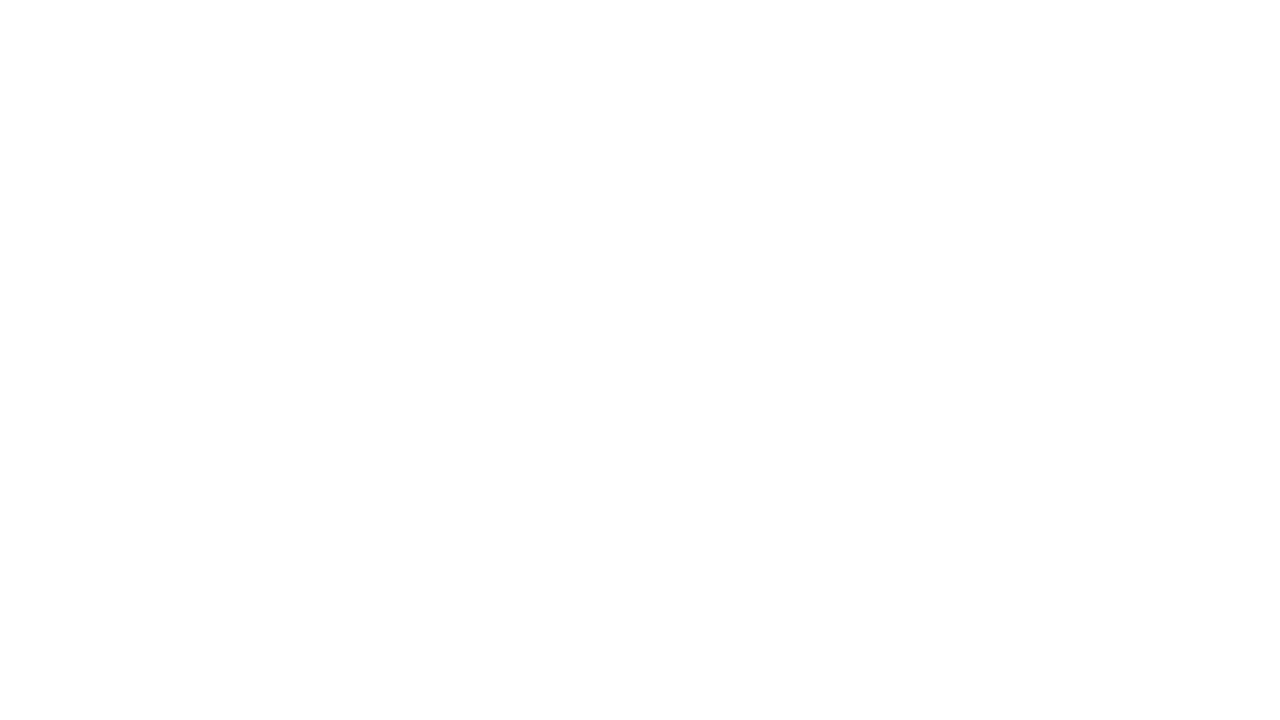

LinkedIn page fully loaded
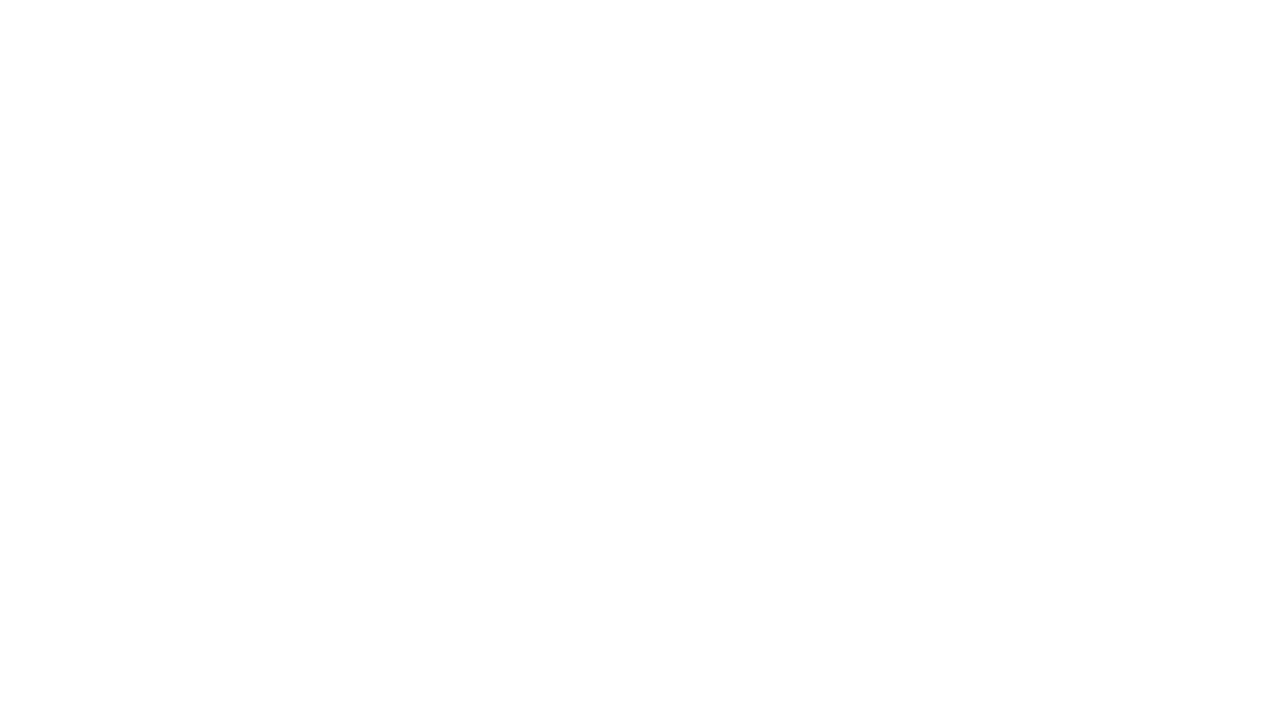

Closed LinkedIn tab
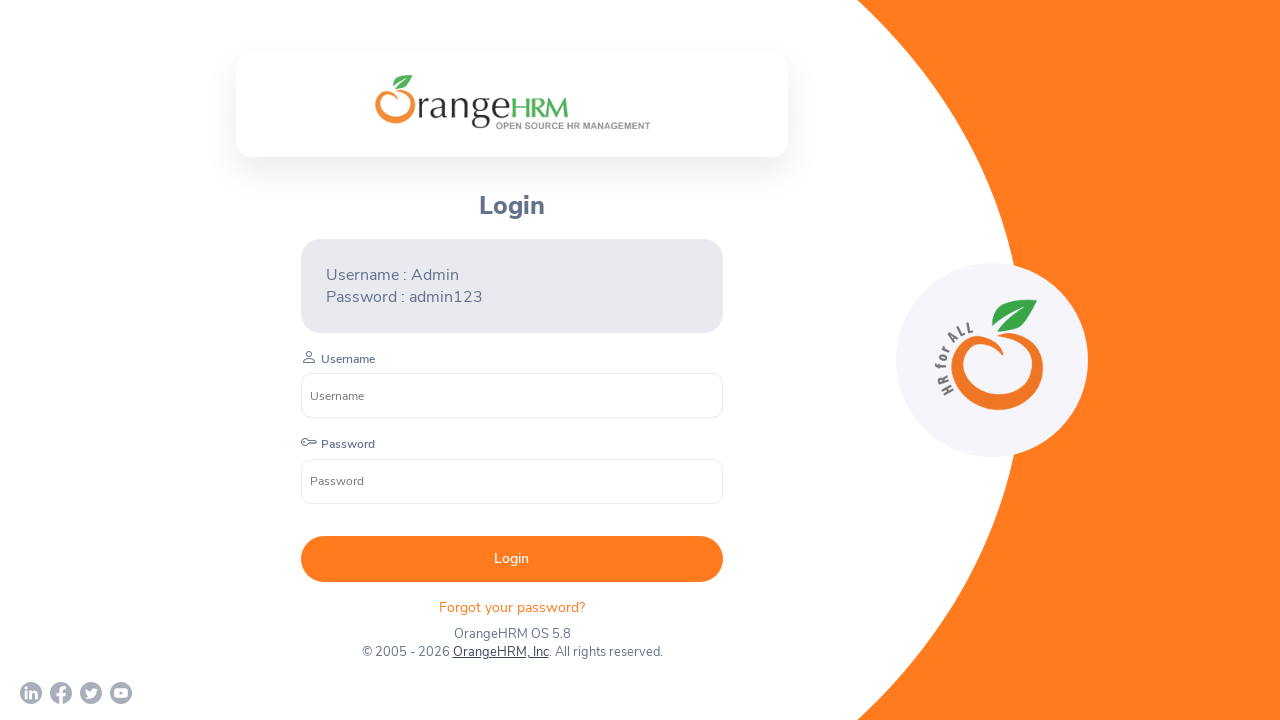

Clicked Facebook social media link at (61, 693) on xpath=//a[contains(@href,'facebook')]
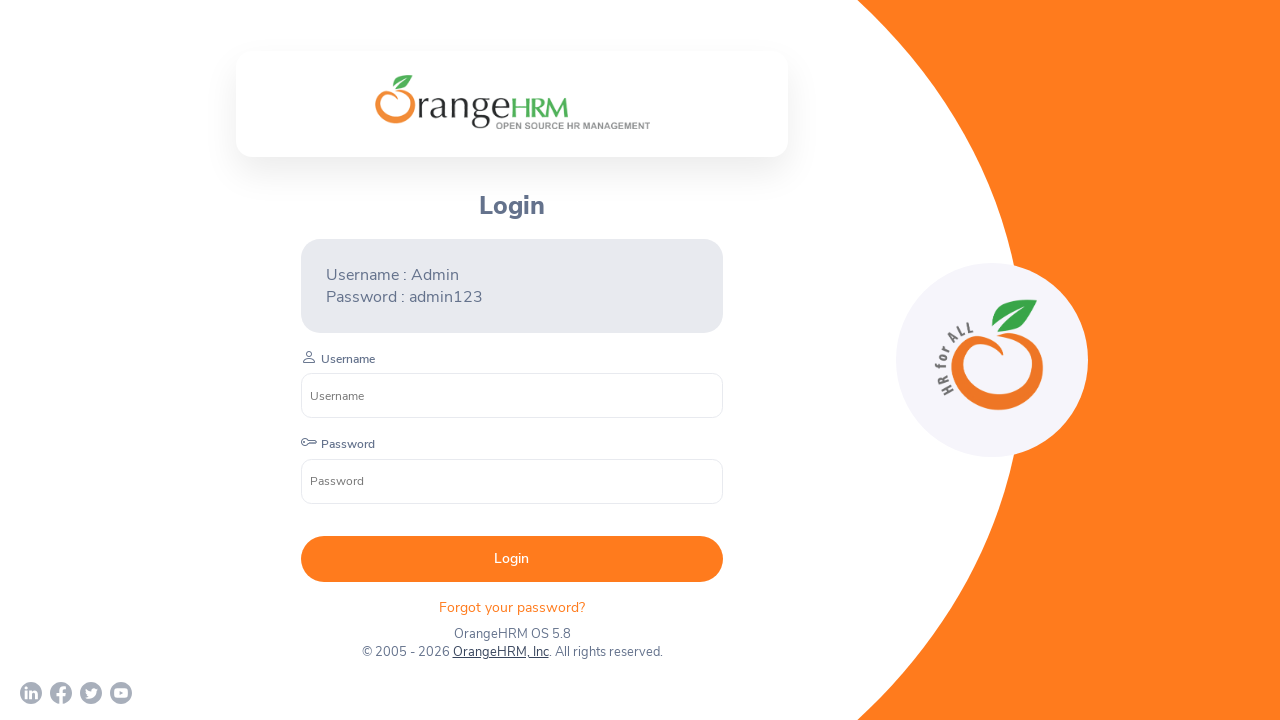

Facebook page opened in new tab
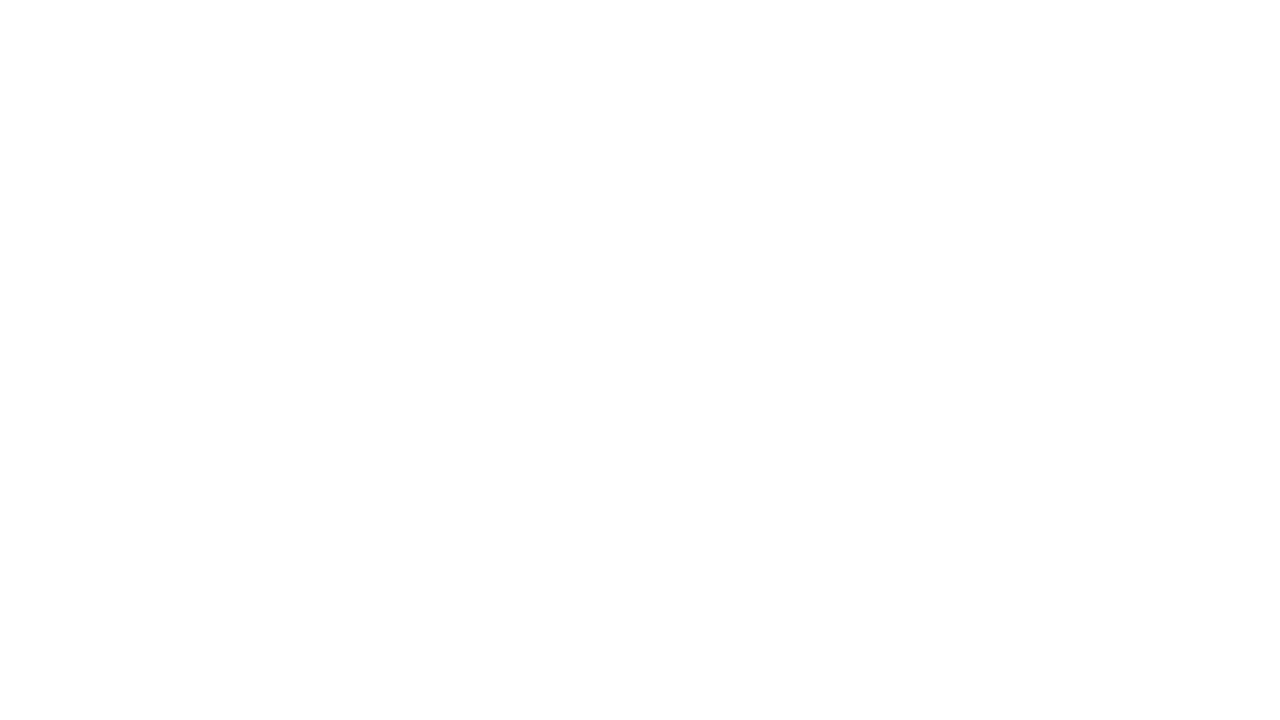

Facebook page fully loaded
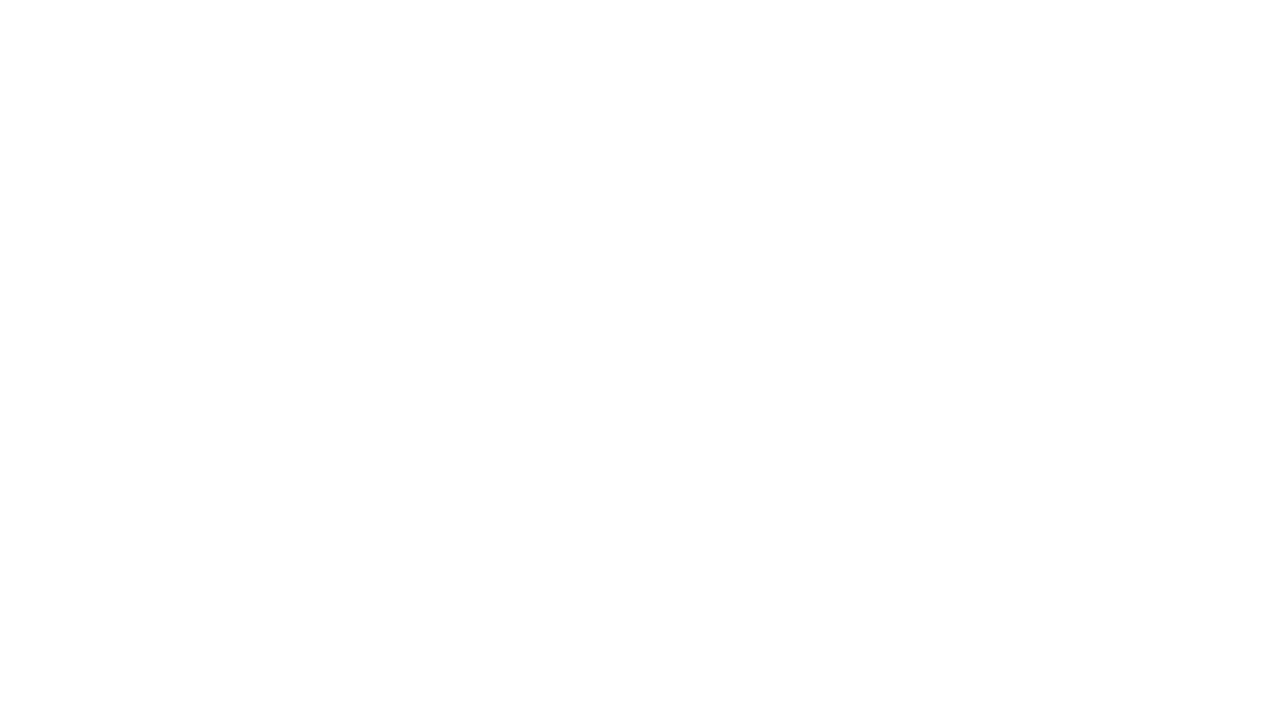

Closed Facebook tab
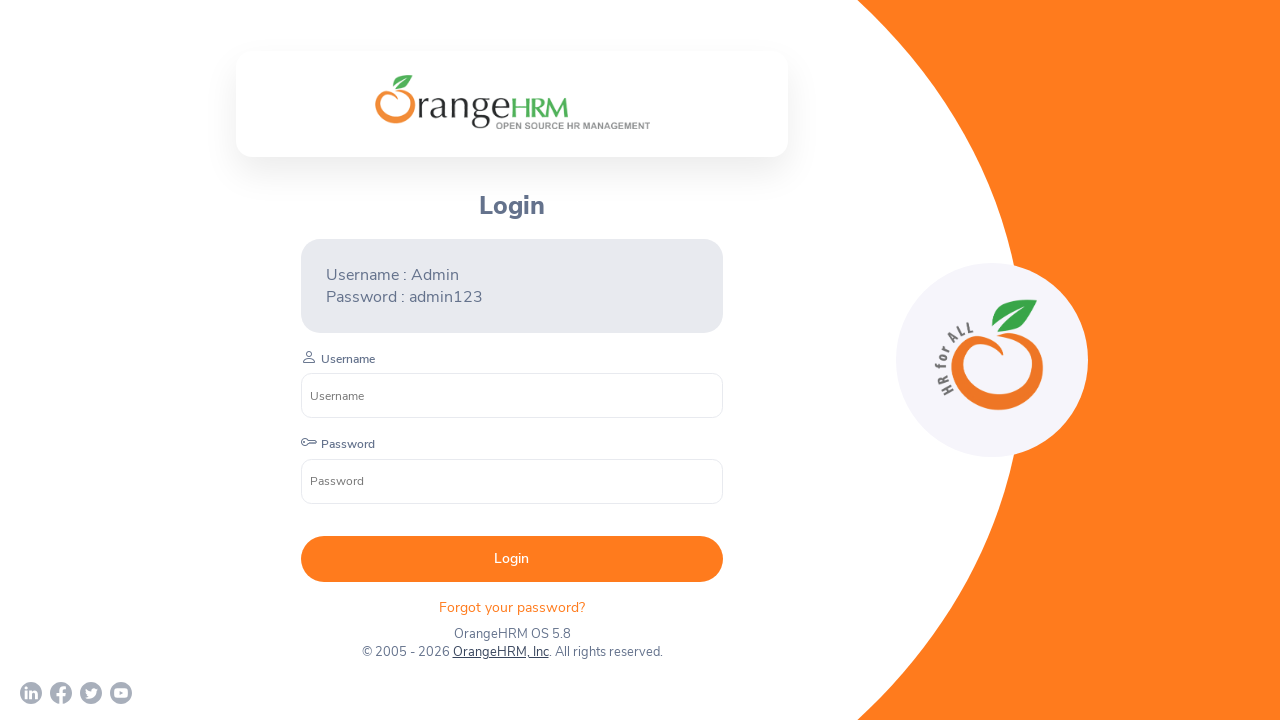

Clicked Twitter social media link at (91, 693) on xpath=//a[contains(@href,'twitter')]
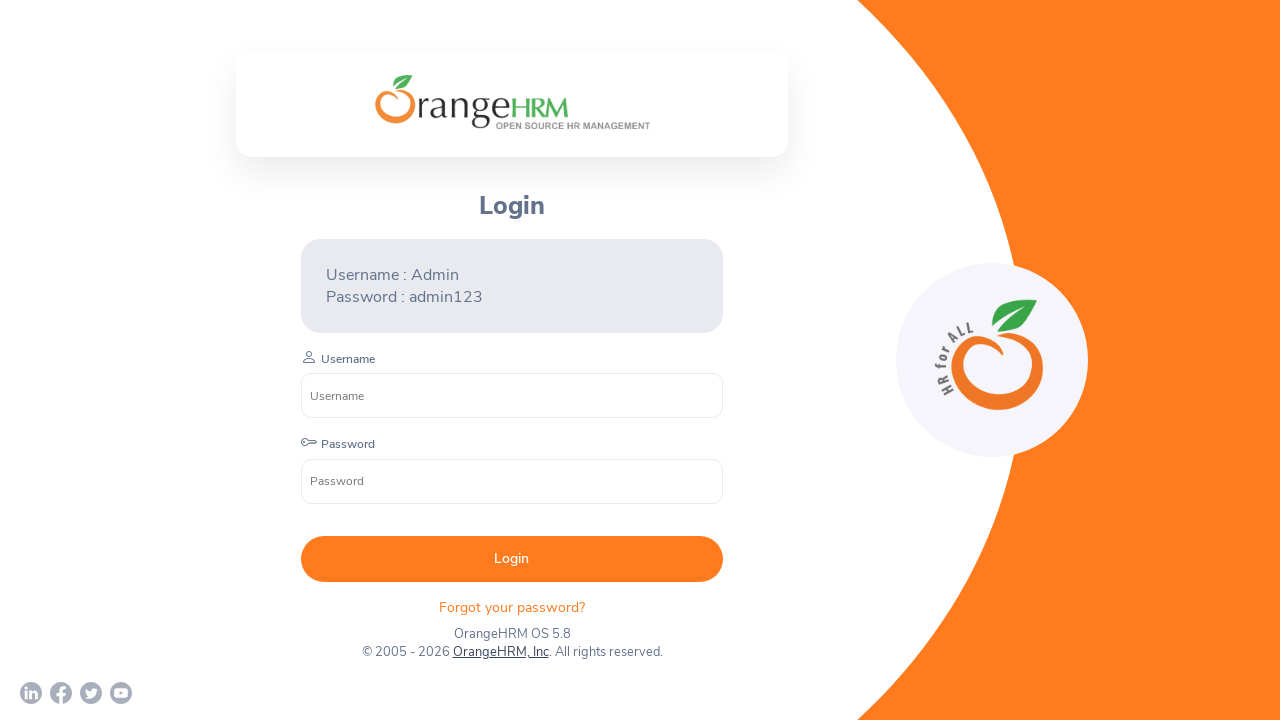

Twitter page opened in new tab
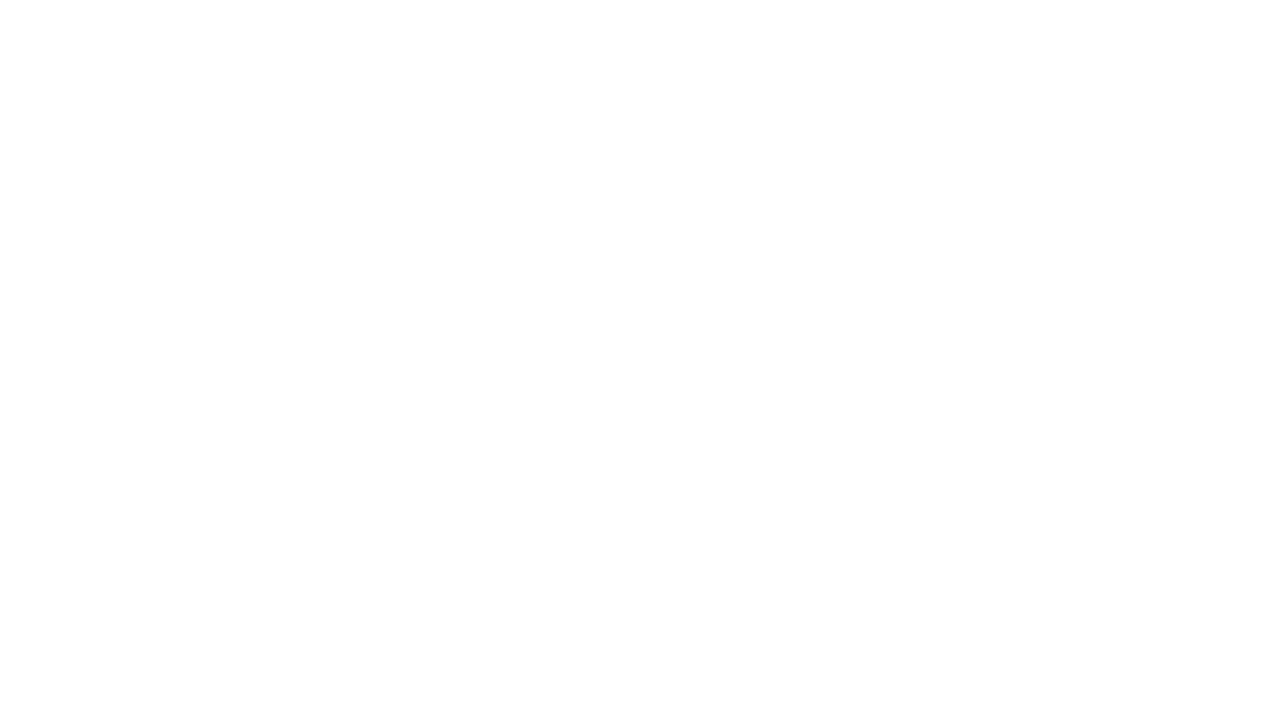

Twitter page fully loaded
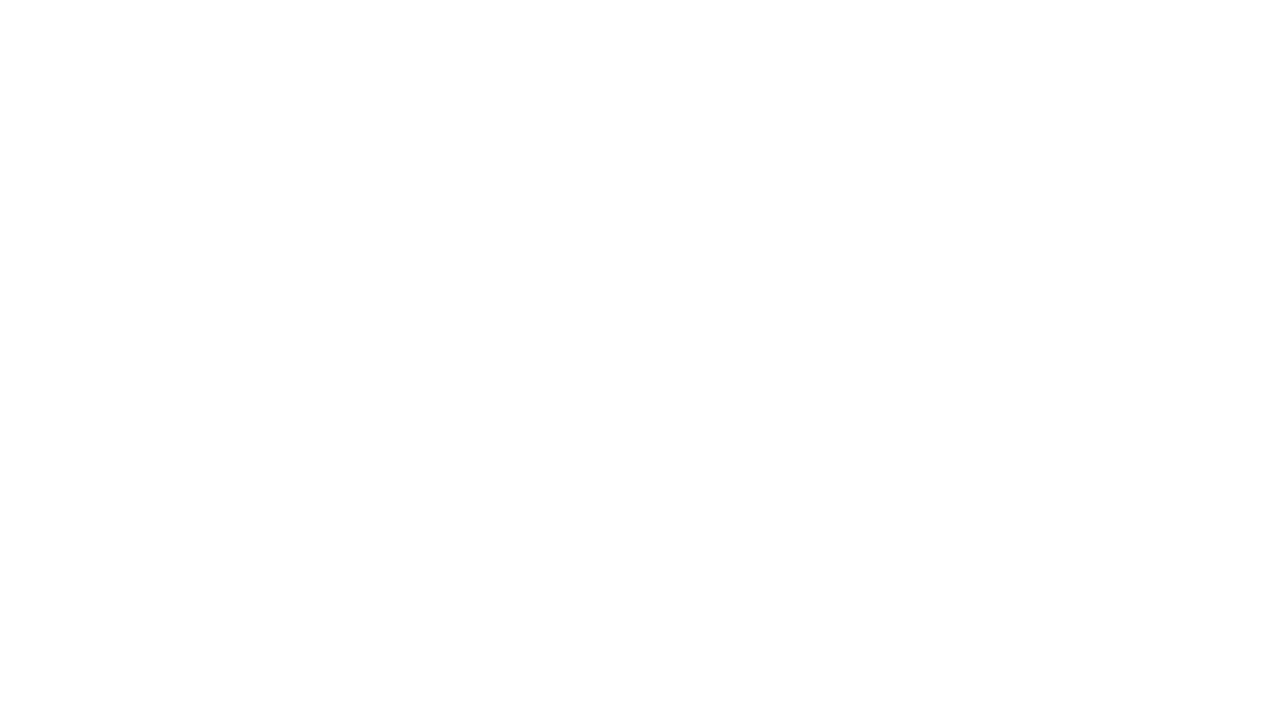

Closed Twitter tab
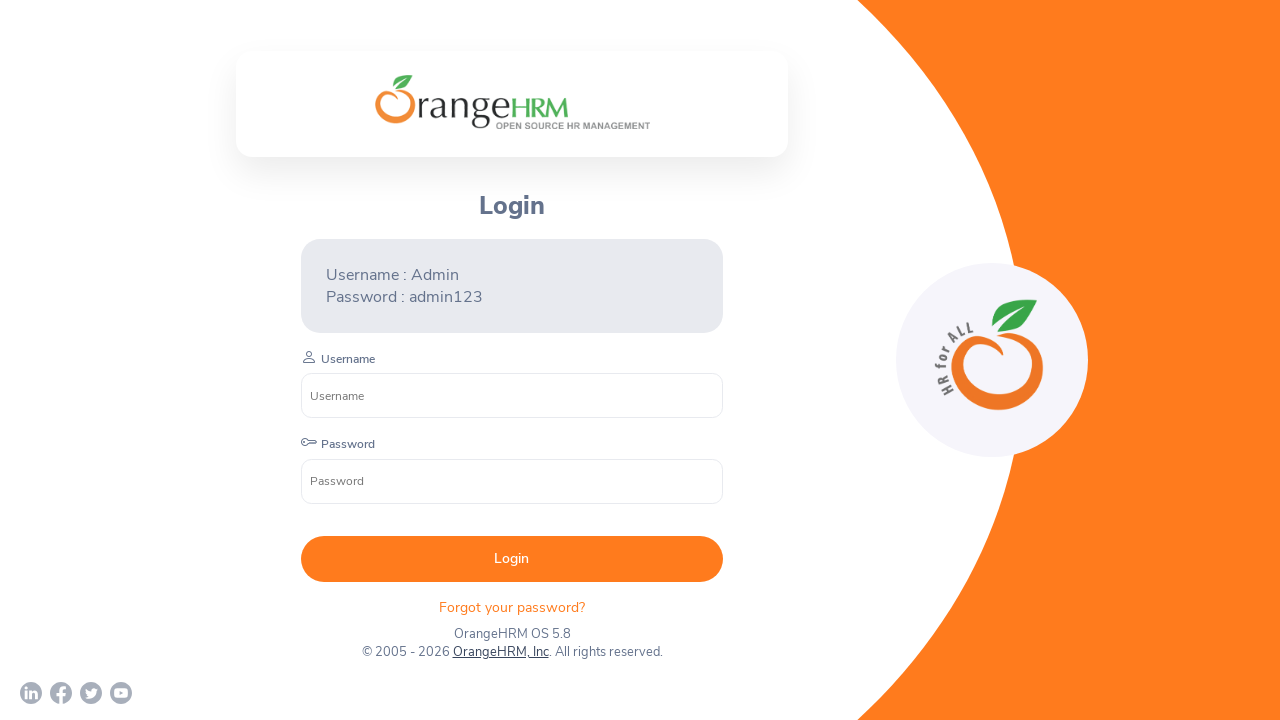

Clicked YouTube social media link at (121, 693) on xpath=//a[contains(@href,'youtube')]
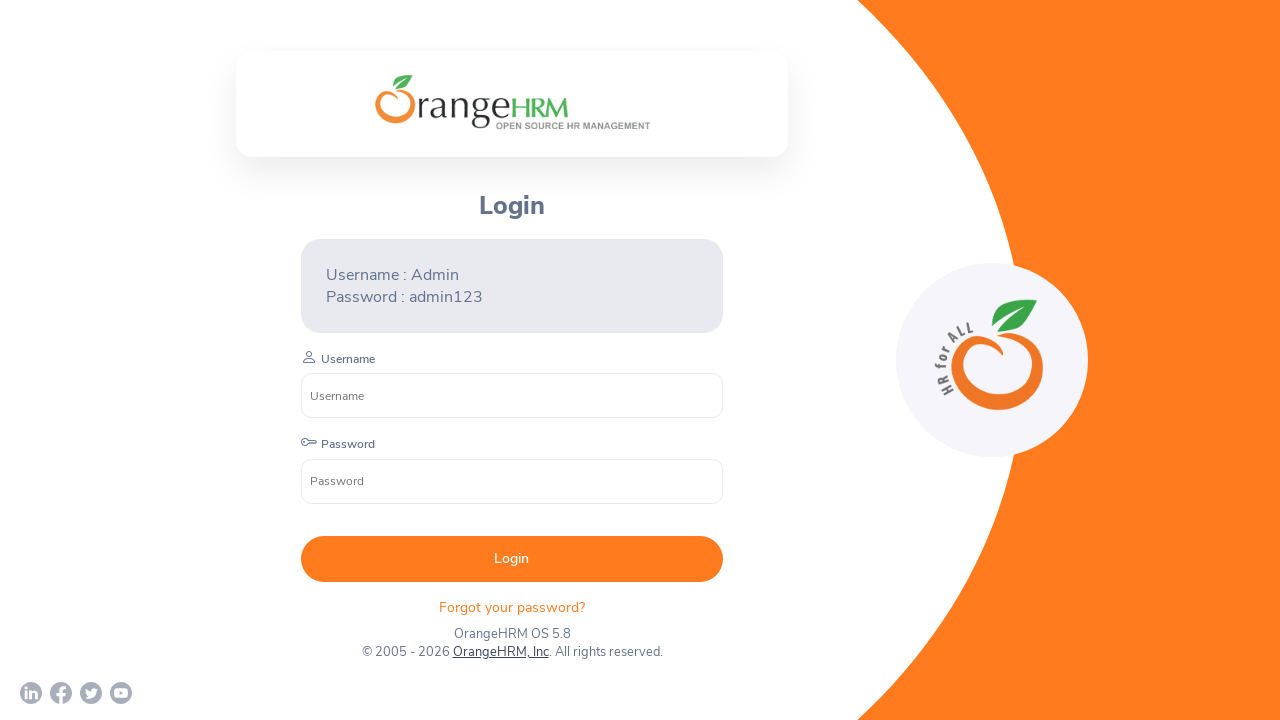

YouTube page opened in new tab
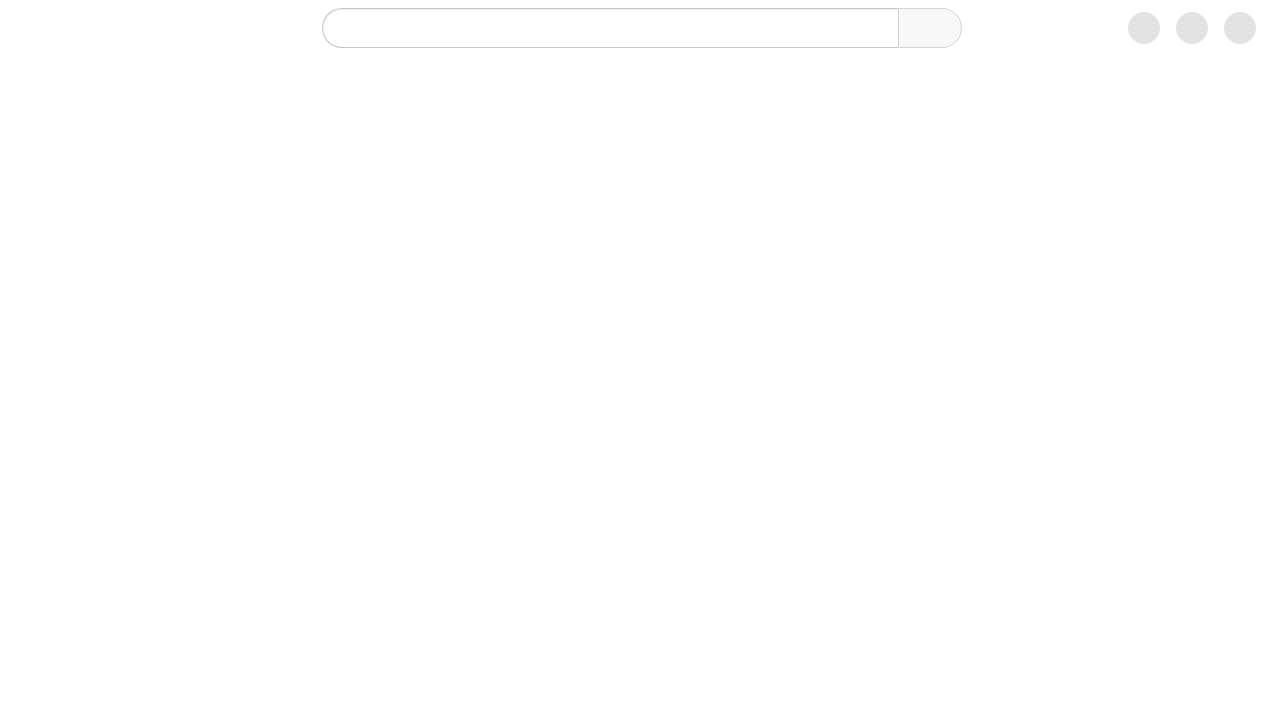

YouTube page fully loaded
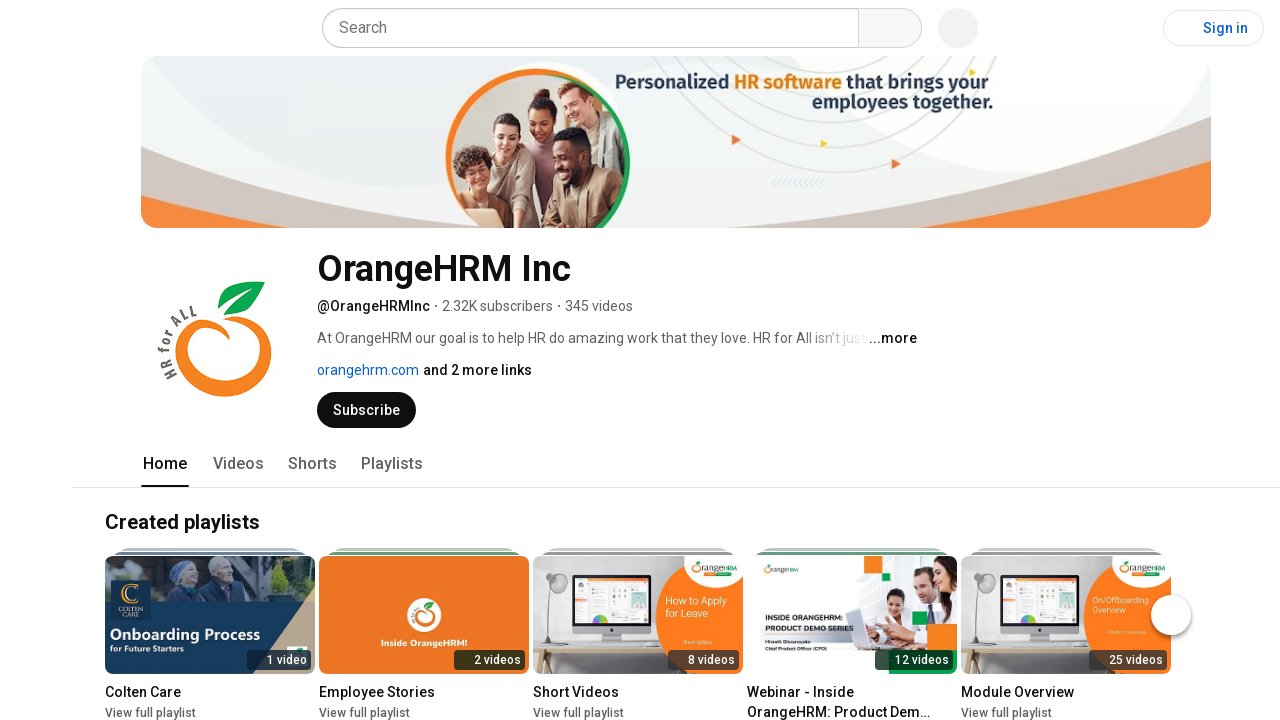

Closed YouTube tab
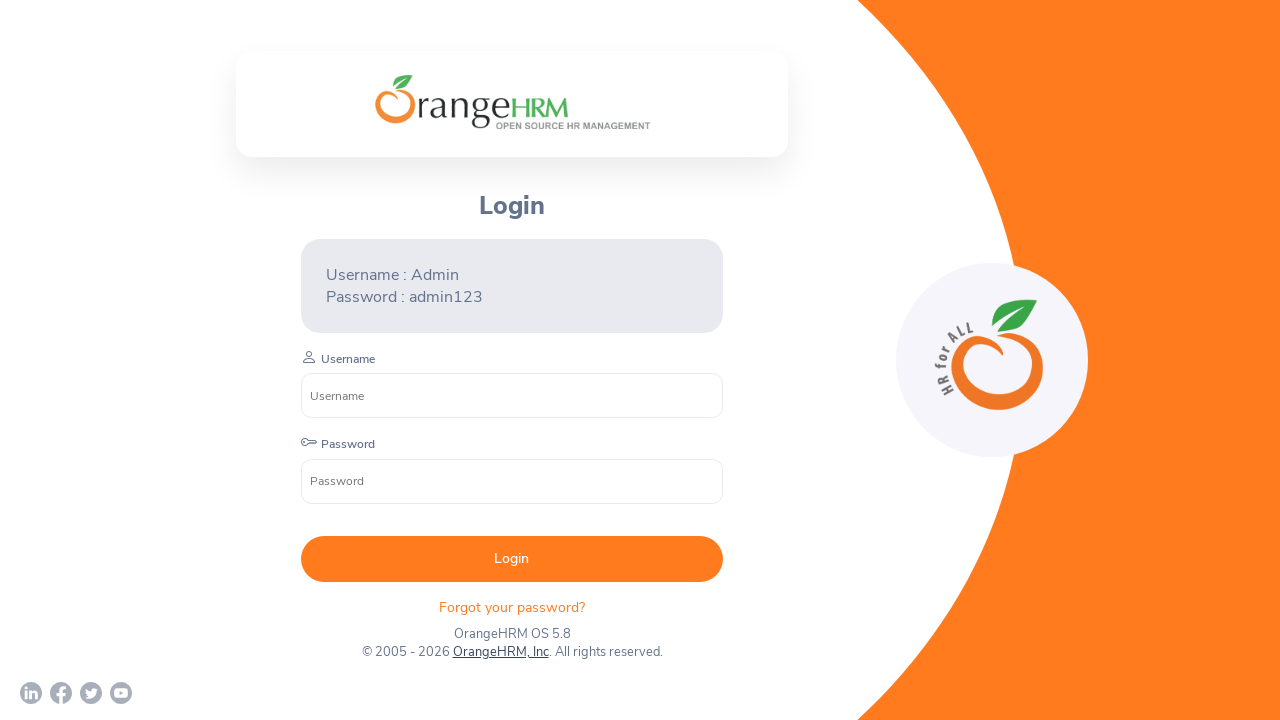

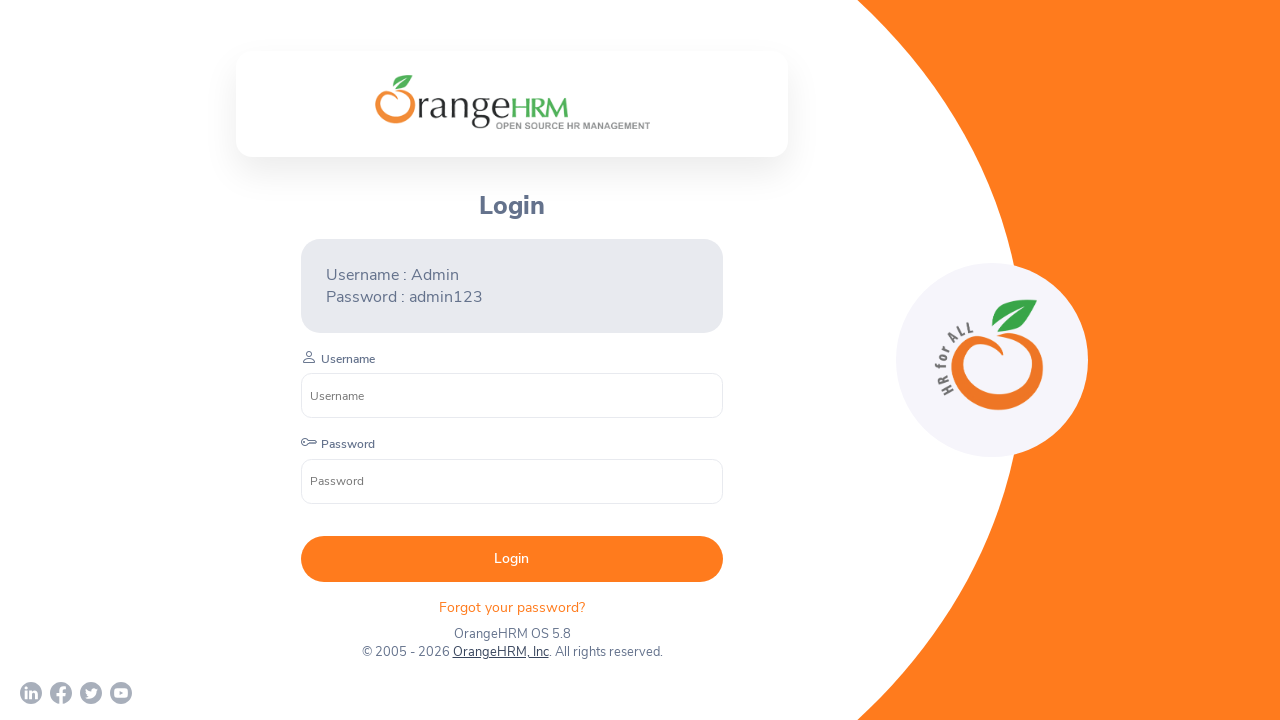